Tests shadow DOM interaction on a books PWA by locating the shadow root element and entering a search query in the search input field.

Starting URL: https://books-pwakit.appspot.com/

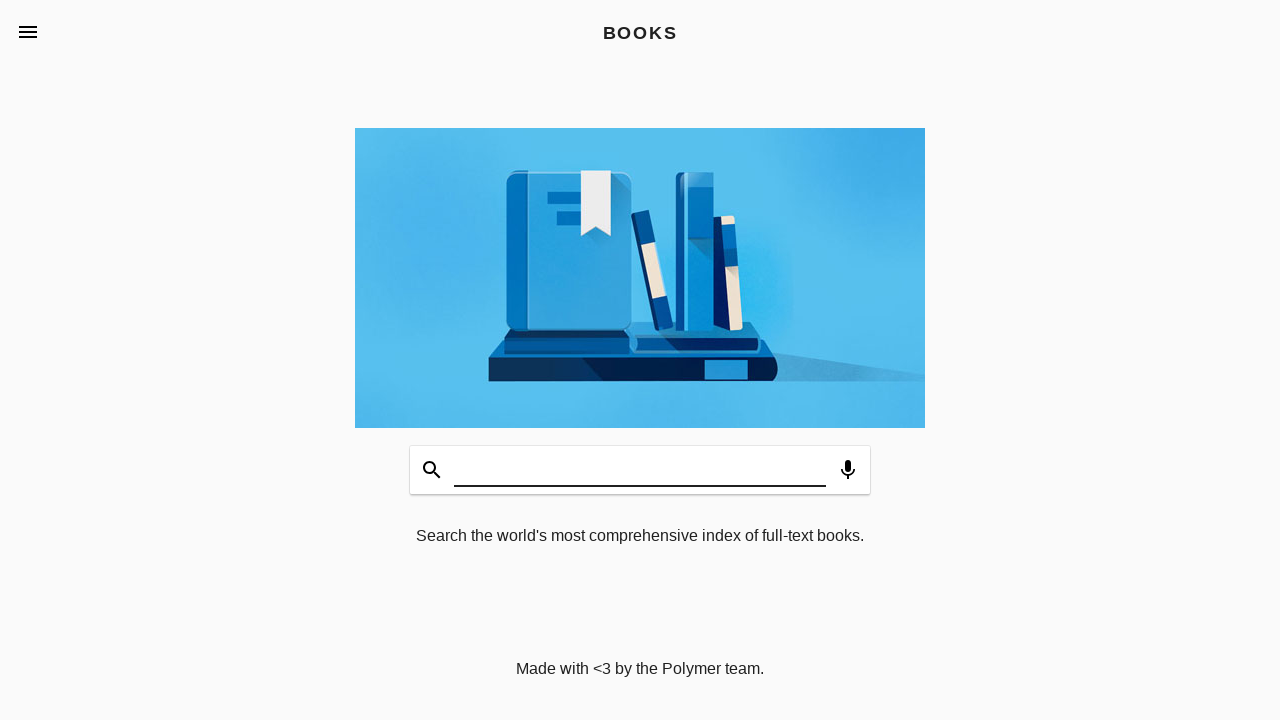

Waited for book-app element with apptitle='BOOKS' to be present
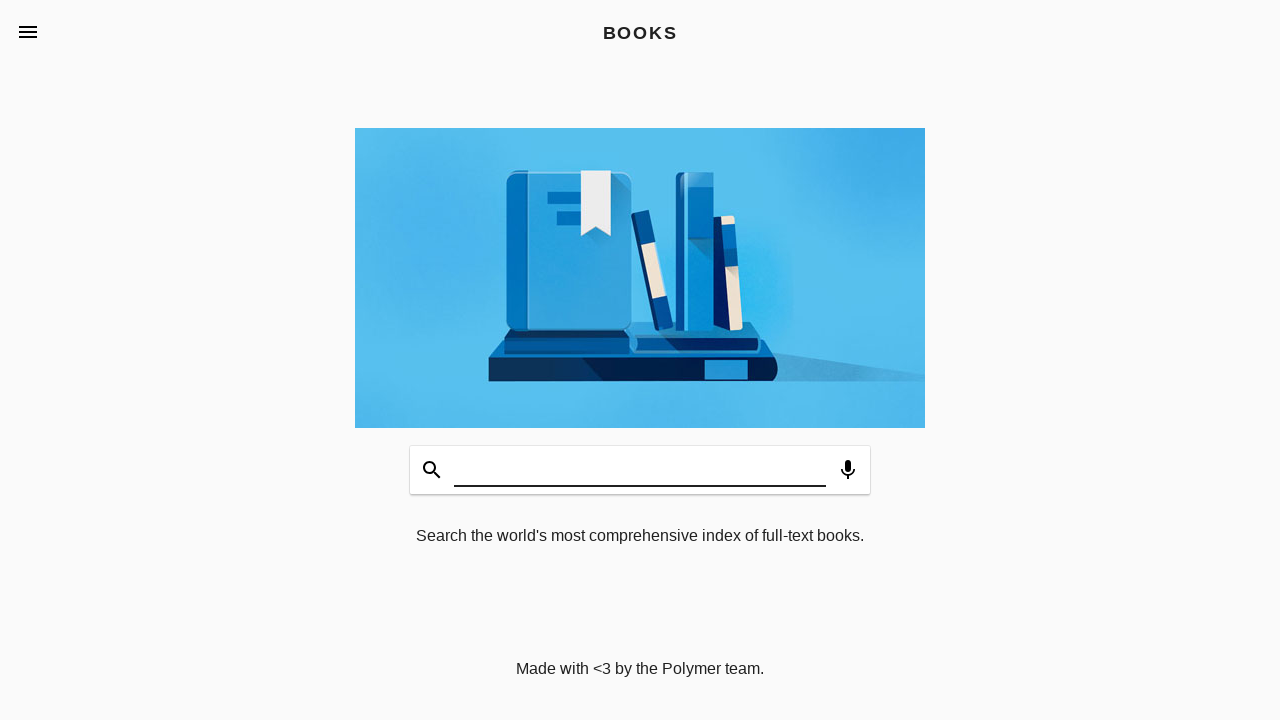

Entered 'Geeta' in the shadow DOM search input field on book-app[apptitle='BOOKS'] >> #input
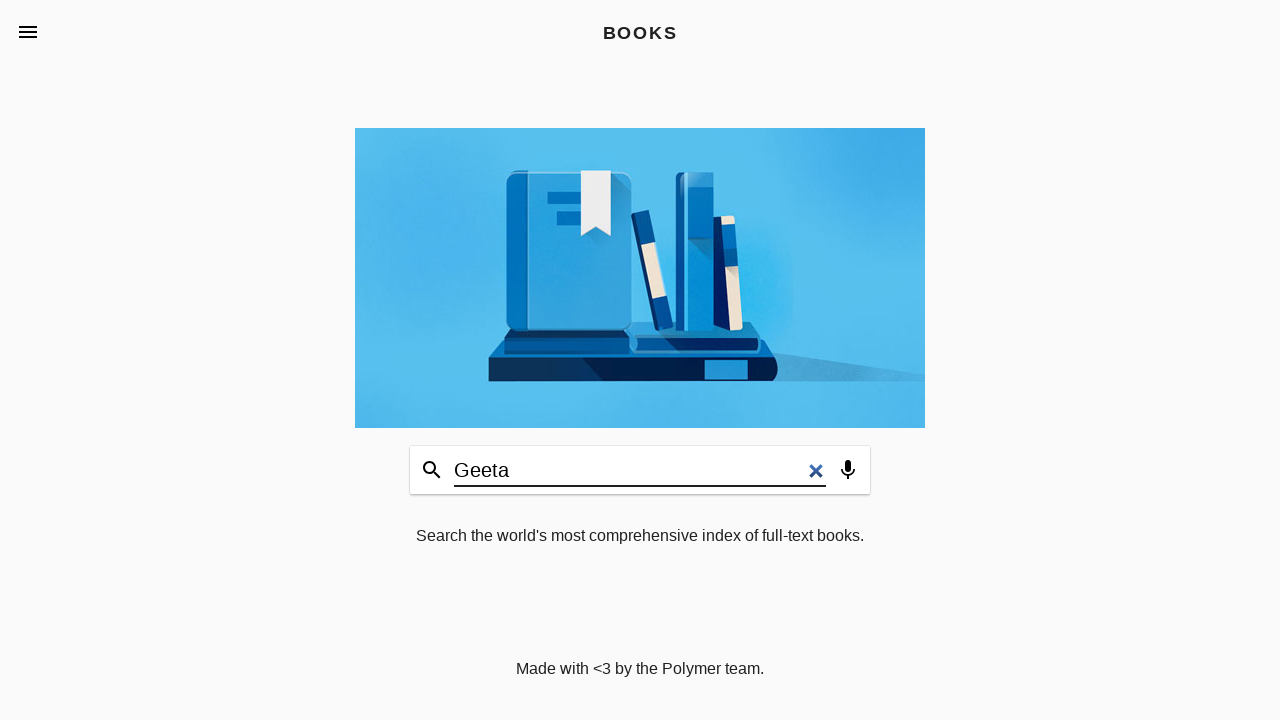

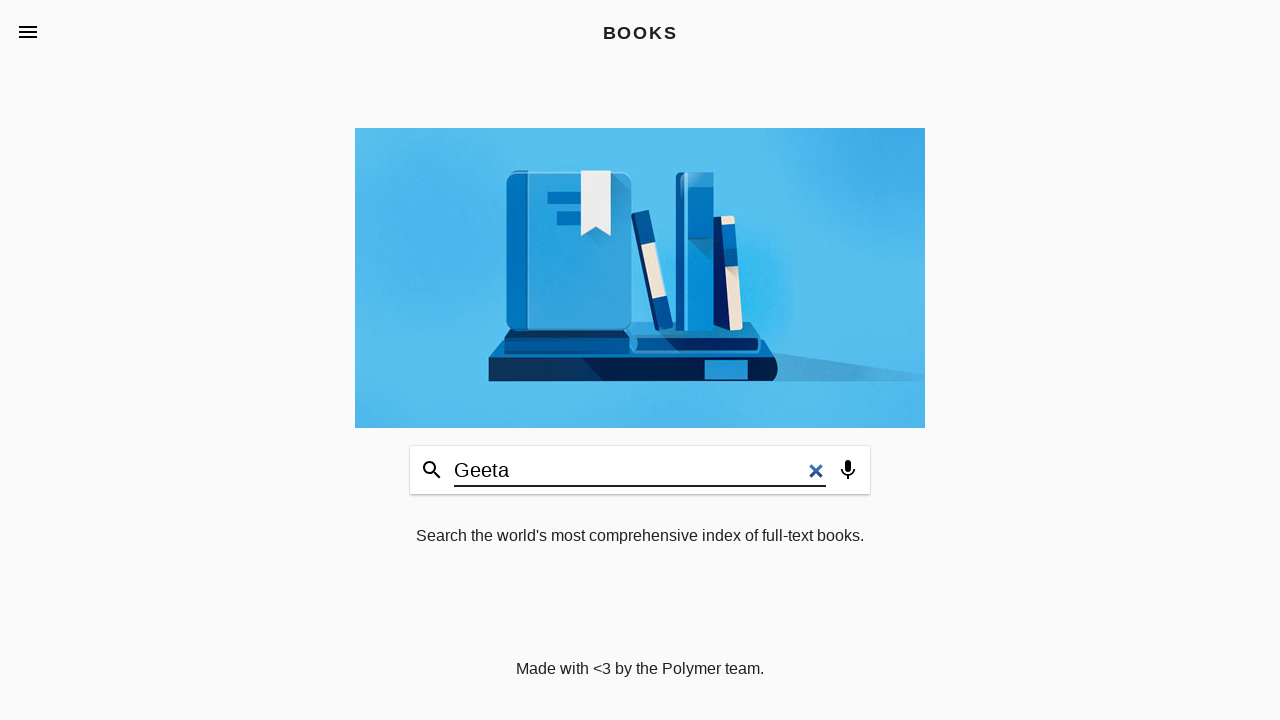